Tests the scooter order form by clicking the order button in the header and filling in the name field with a Russian name

Starting URL: https://qa-scooter.praktikum-services.ru/

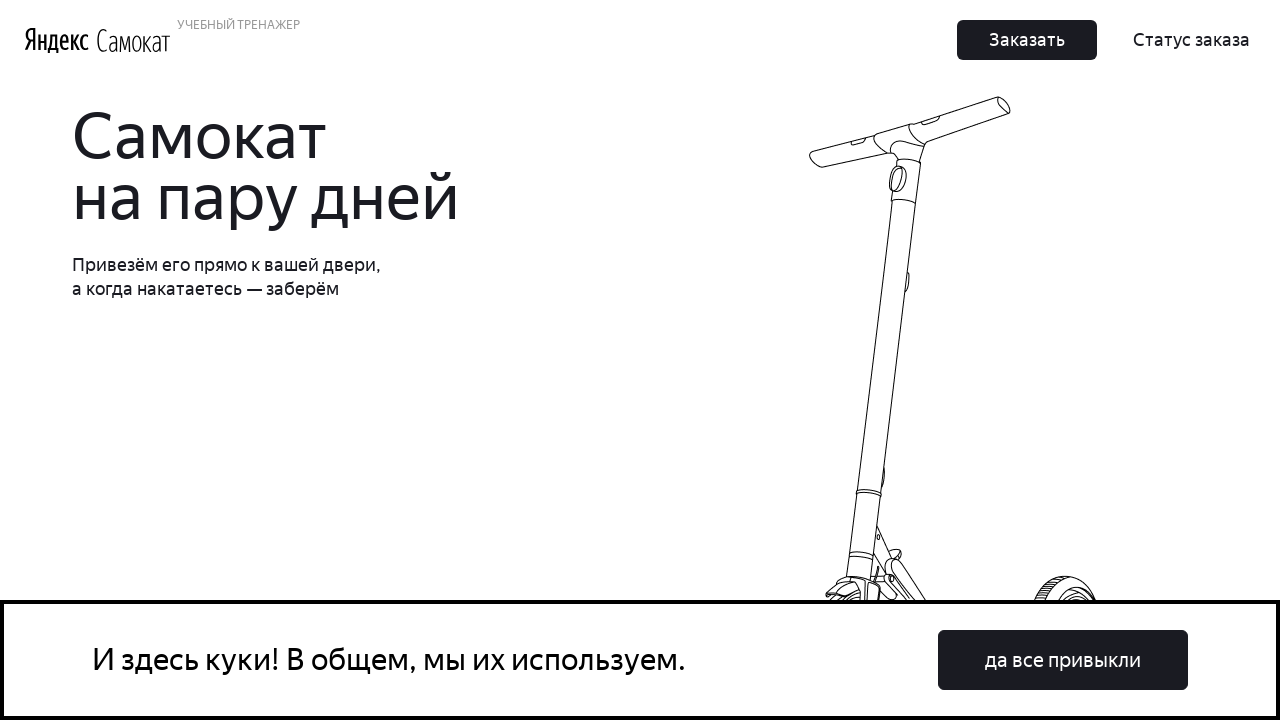

Clicked the 'Заказать' (Order) button in the header at (1027, 40) on button:has-text('Заказать')
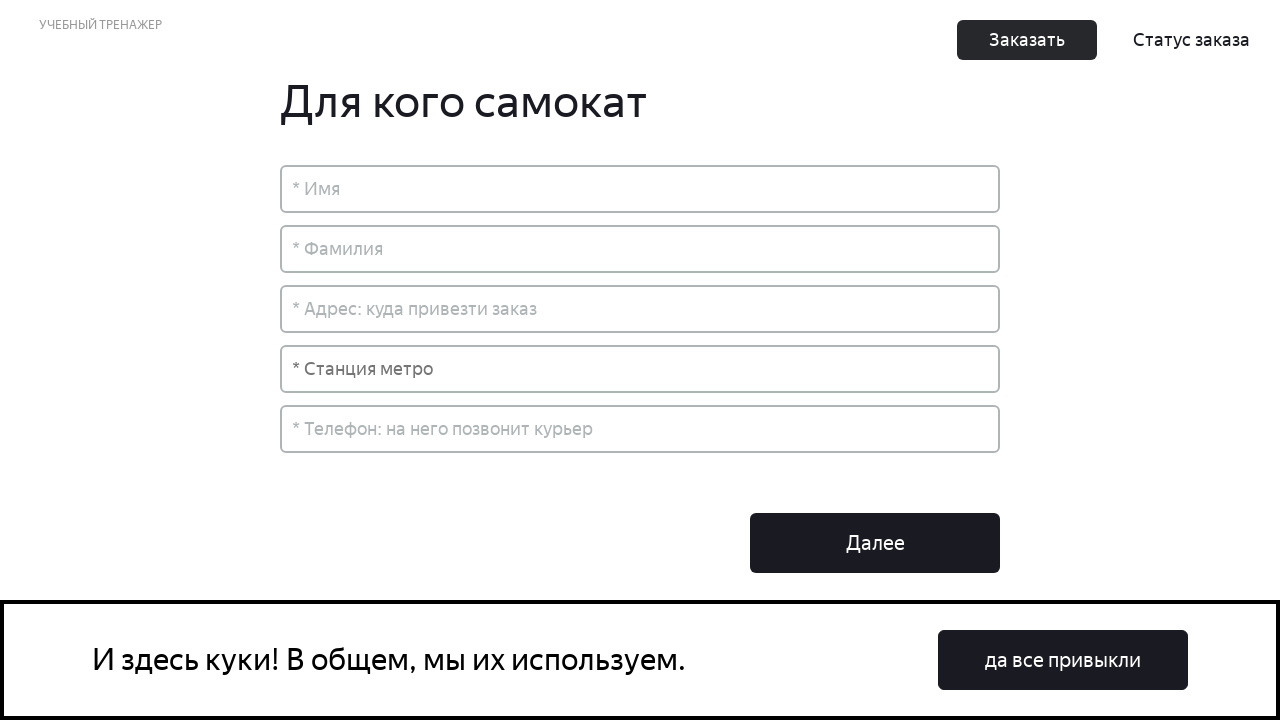

Order form page loaded with name input field visible
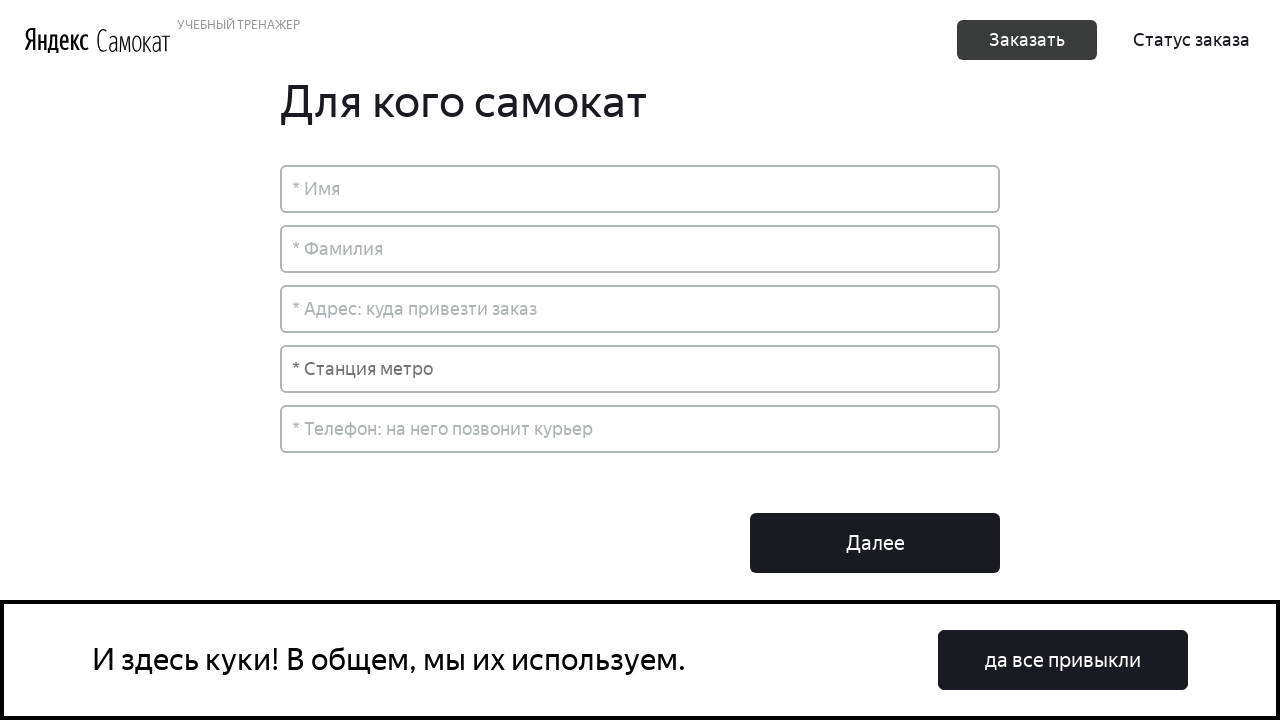

Filled in the name field with Russian name 'Григорий' on input[placeholder*='Имя']
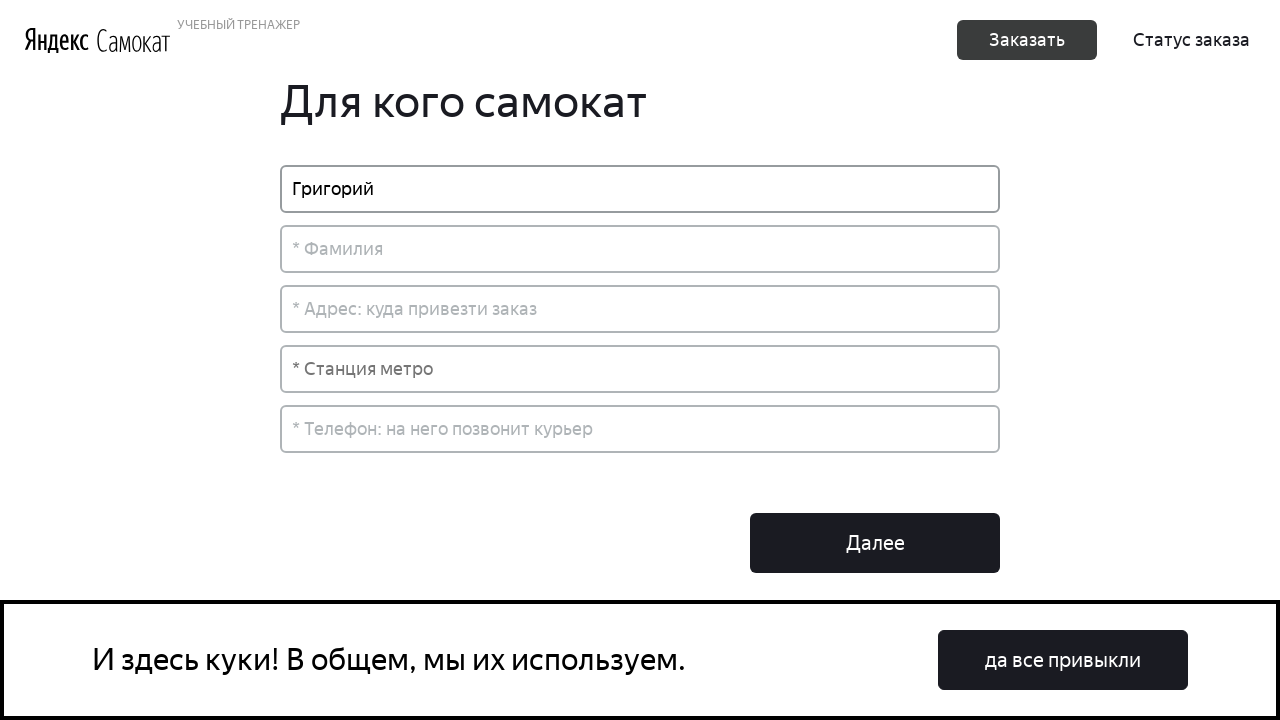

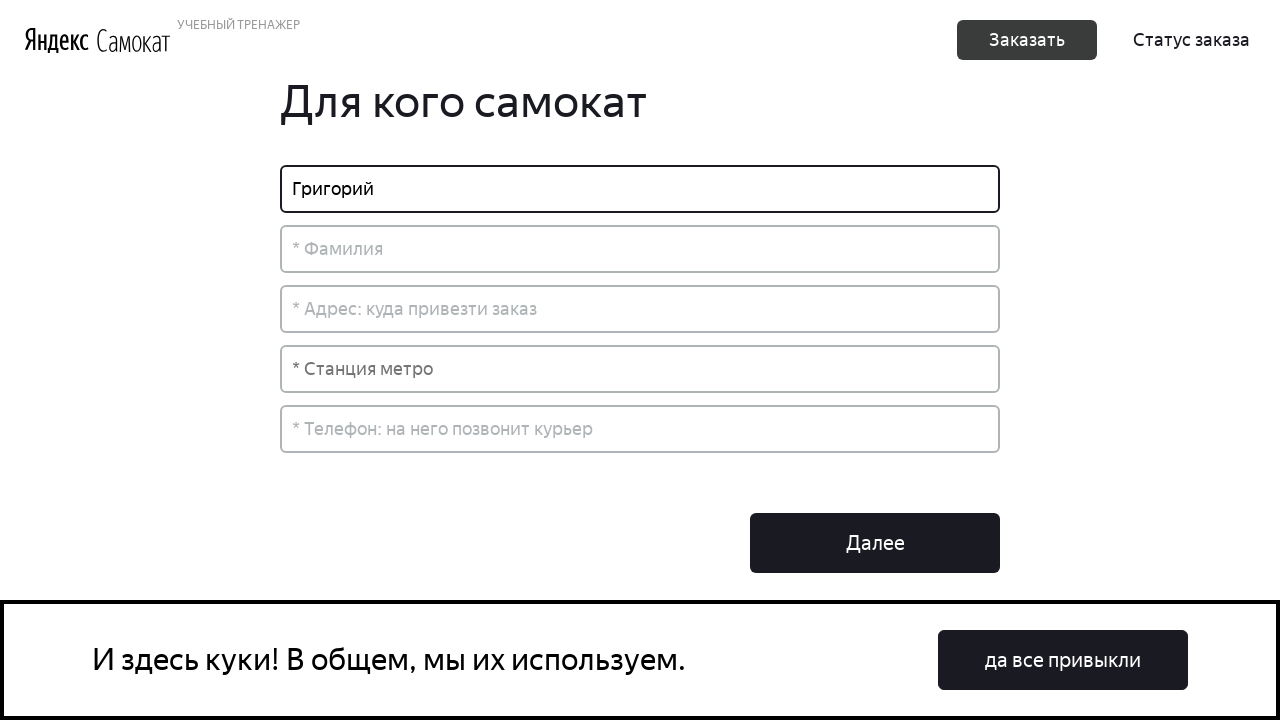